Tests that entered text is trimmed when saving edits

Starting URL: https://demo.playwright.dev/todomvc

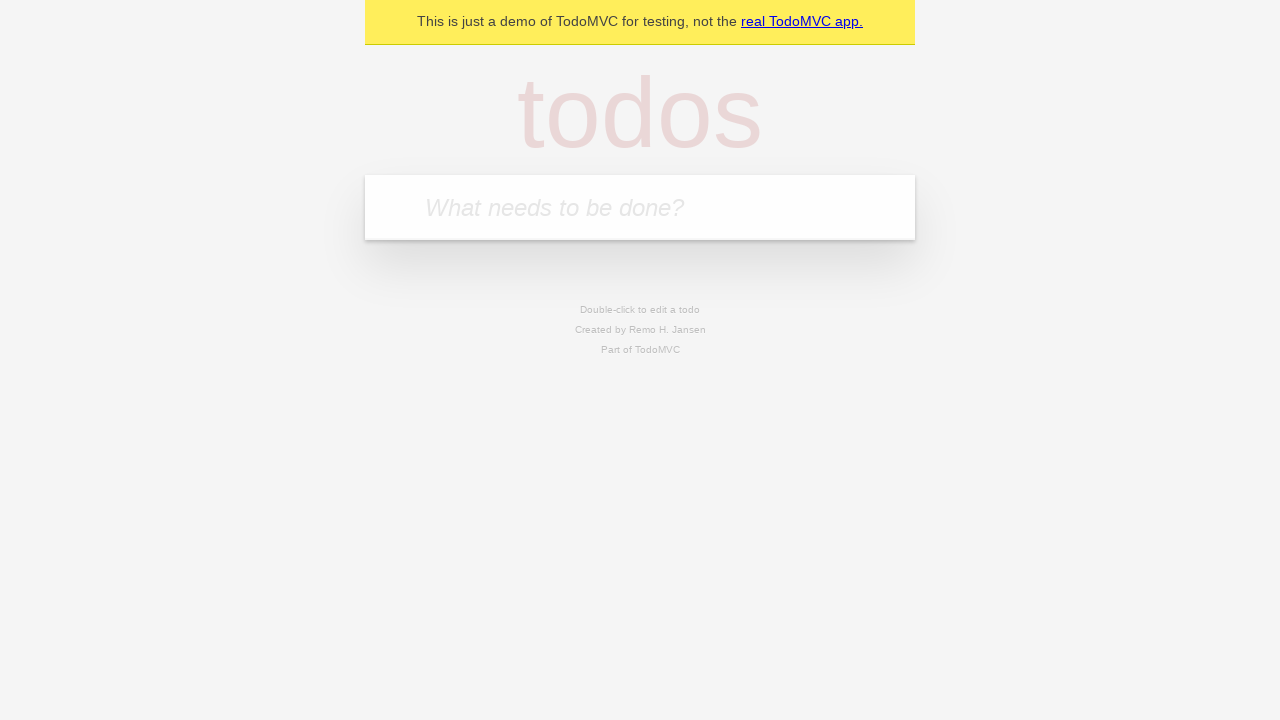

Filled first todo input with 'buy some cheese' on .new-todo
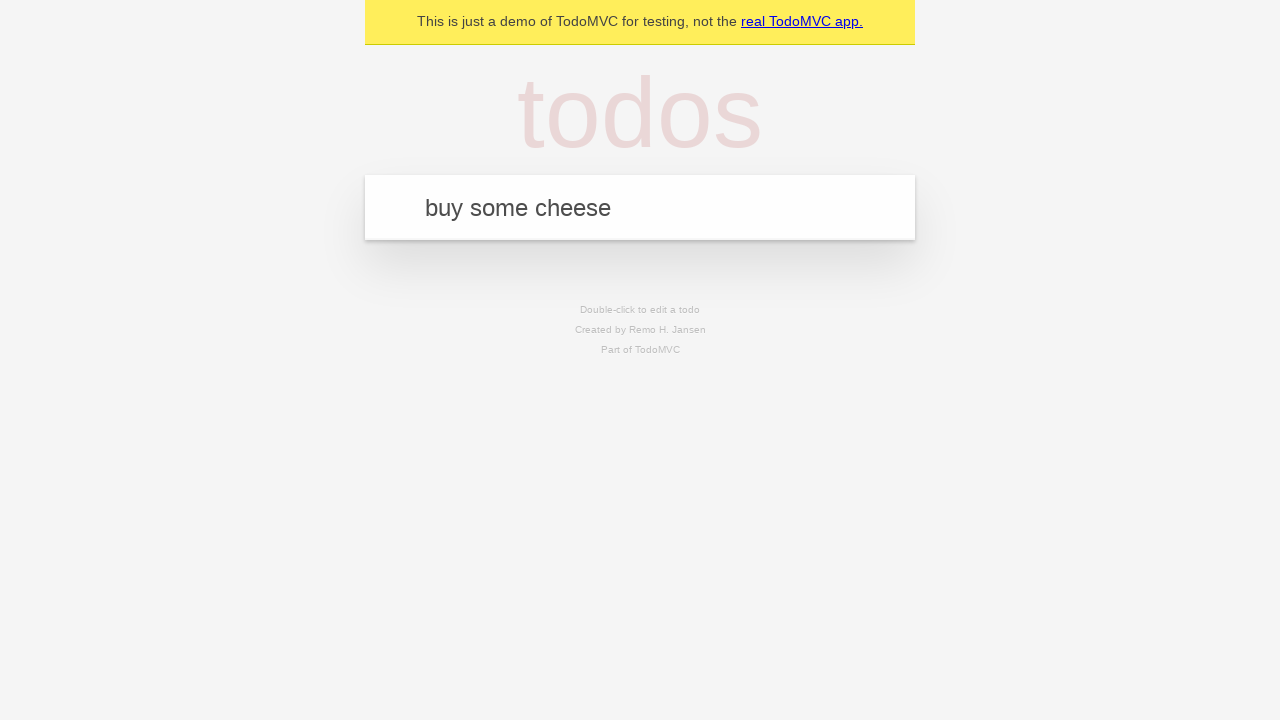

Pressed Enter to create first todo on .new-todo
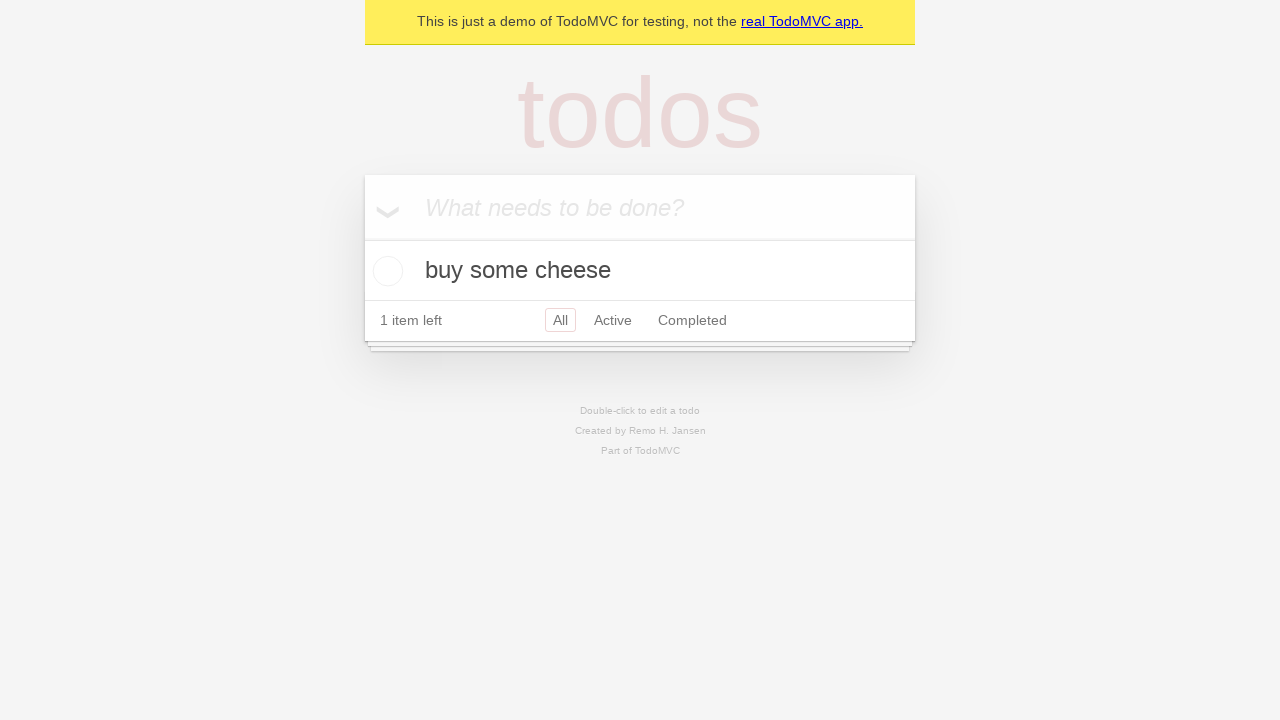

Filled second todo input with 'feed the cat' on .new-todo
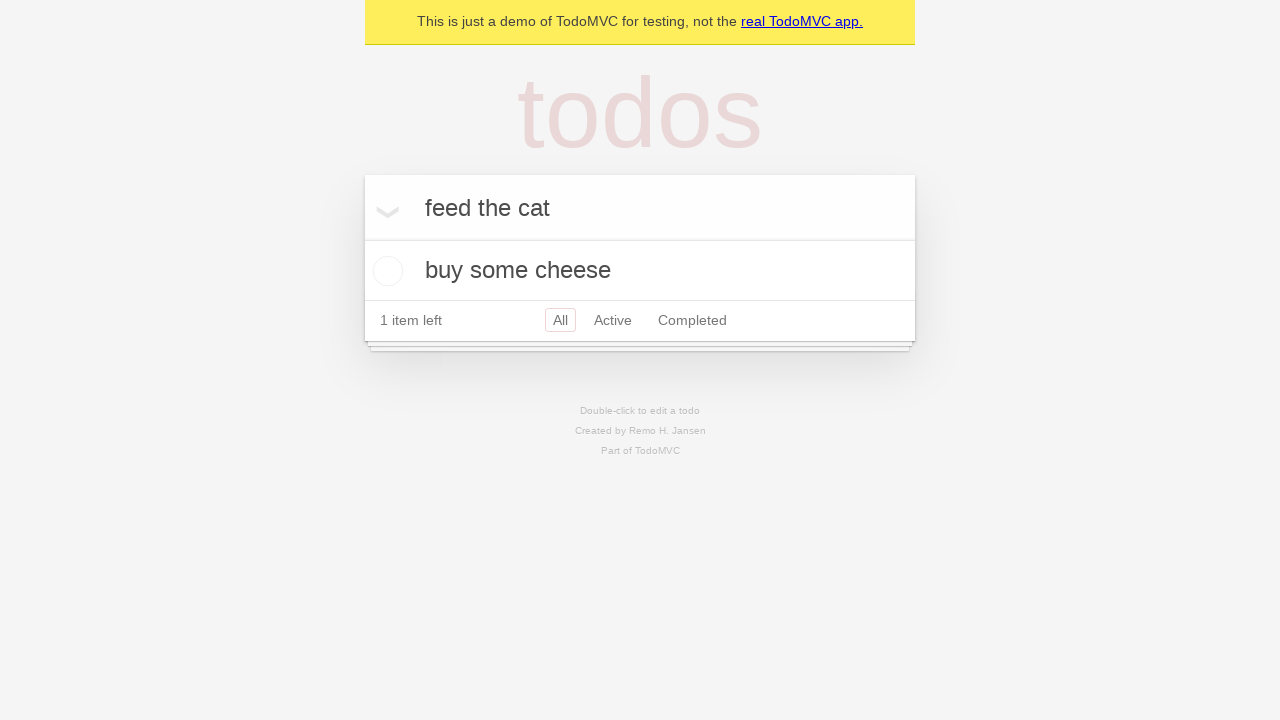

Pressed Enter to create second todo on .new-todo
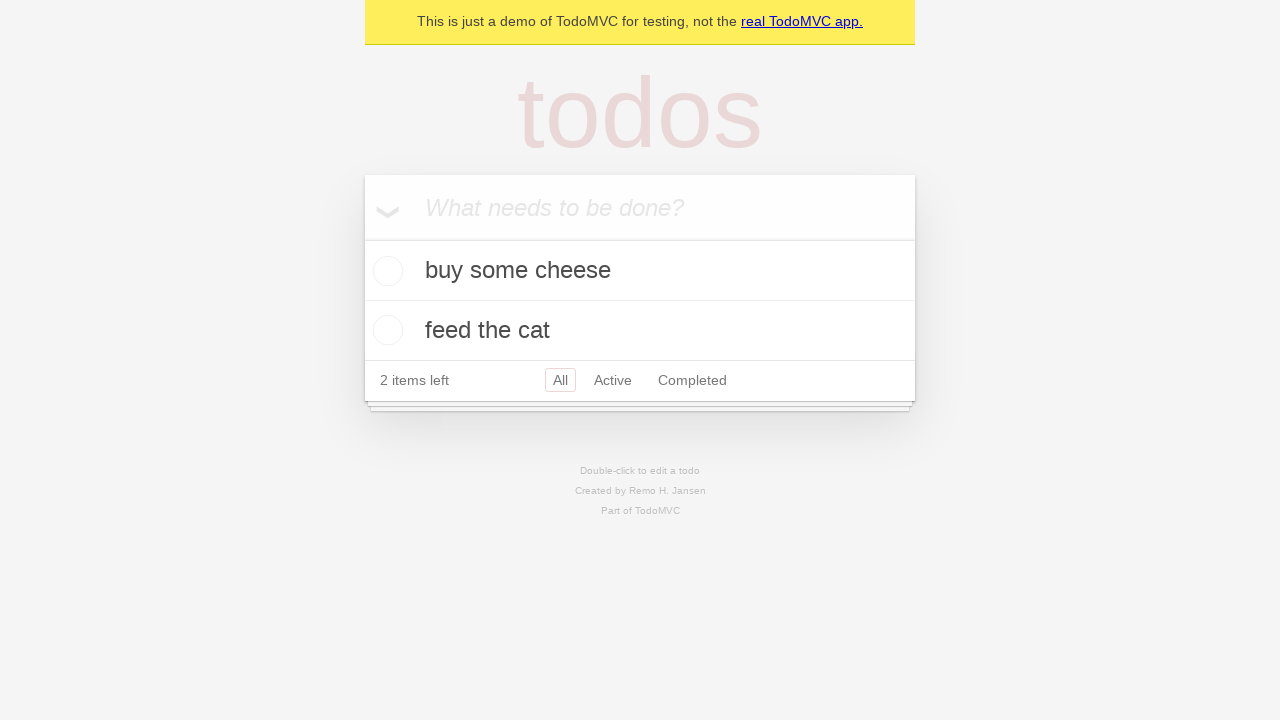

Filled third todo input with 'book a doctors appointment' on .new-todo
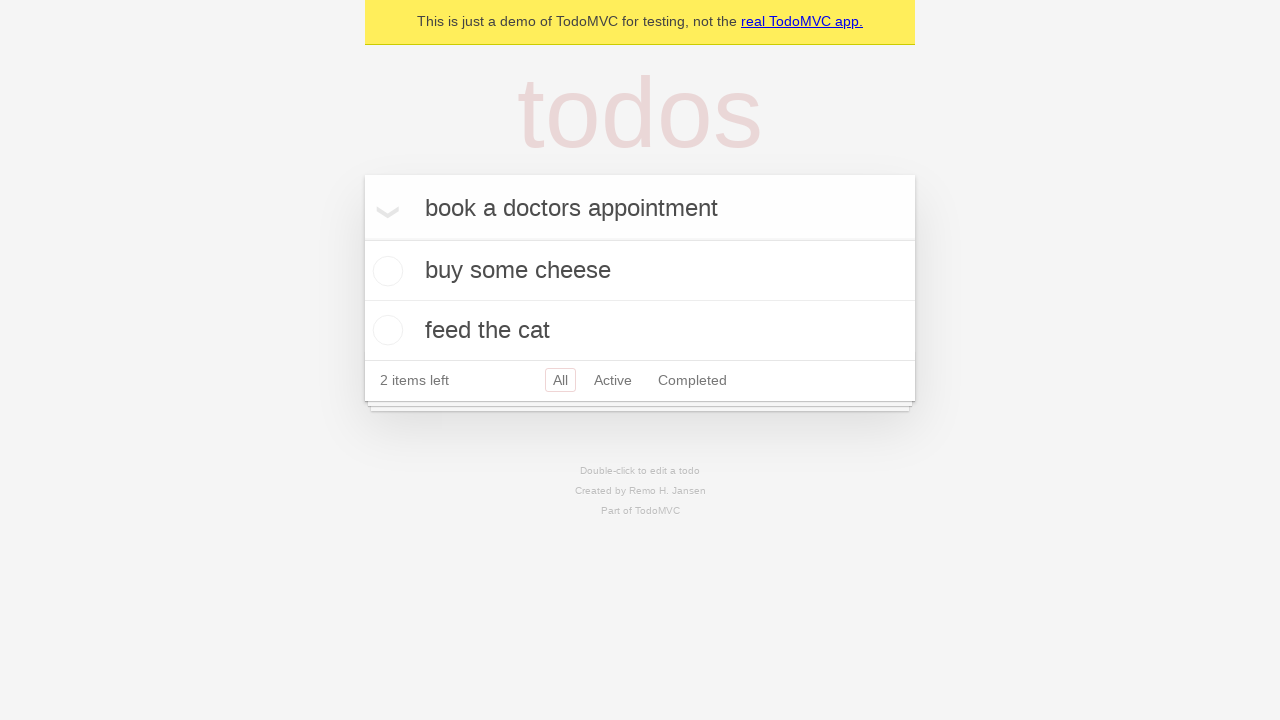

Pressed Enter to create third todo on .new-todo
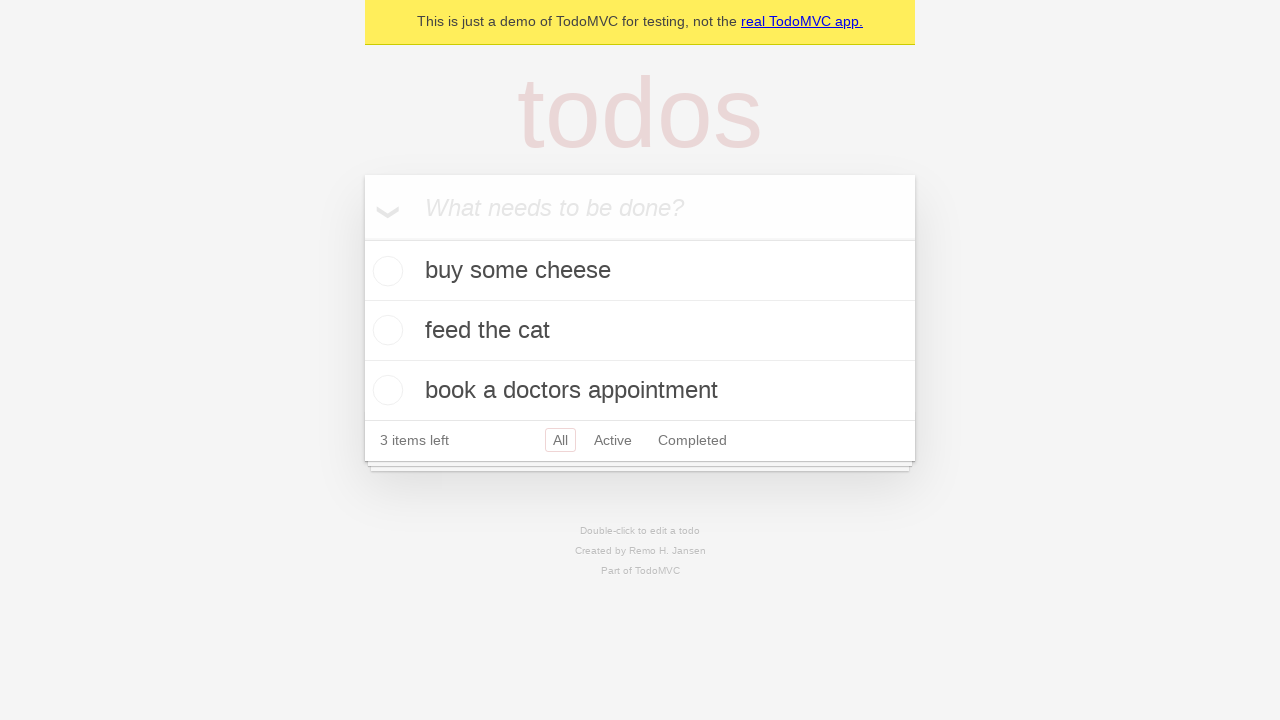

All three todos are now visible in the list
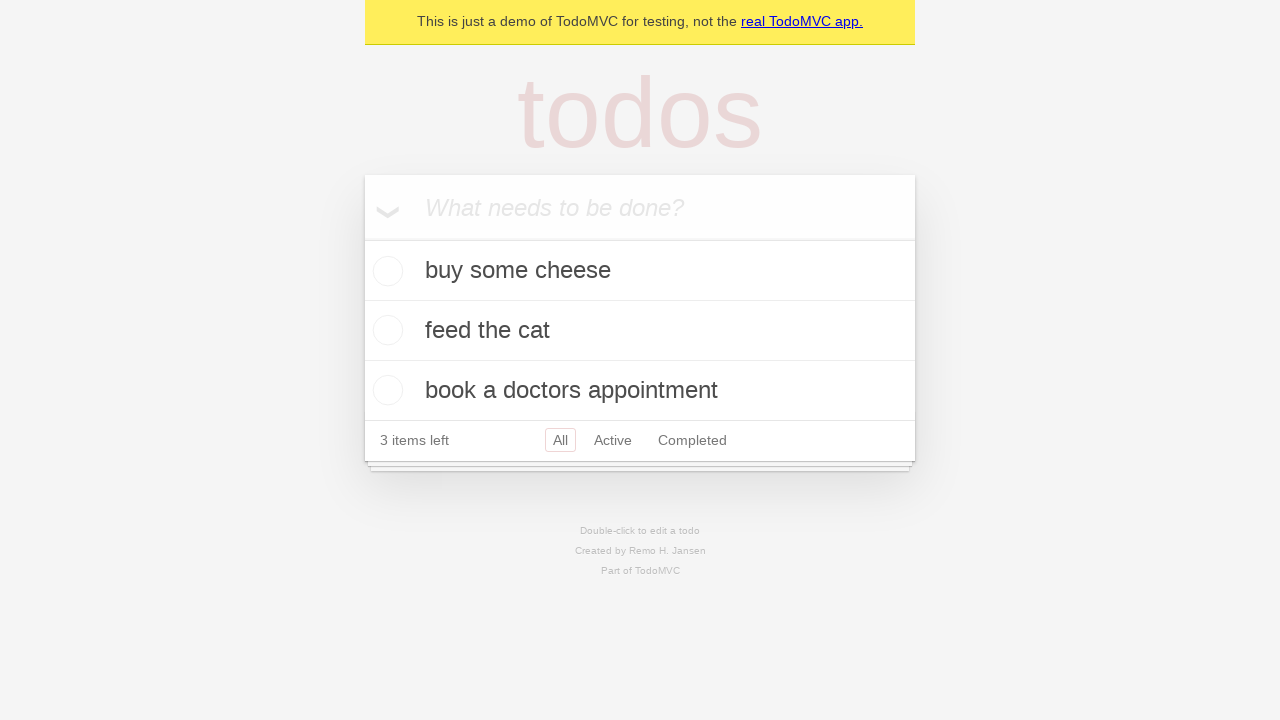

Double-clicked second todo to enter edit mode at (640, 331) on .todo-list li >> nth=1
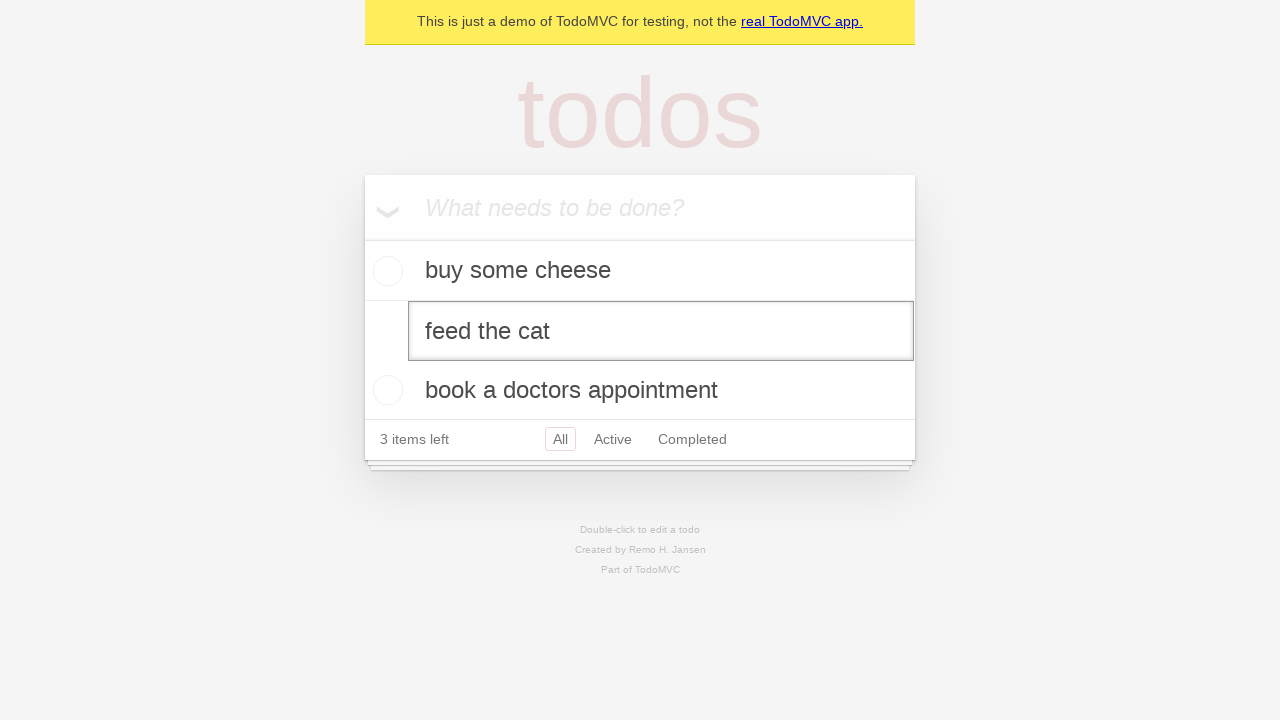

Filled edit field with text containing leading and trailing spaces on .todo-list li >> nth=1 >> .edit
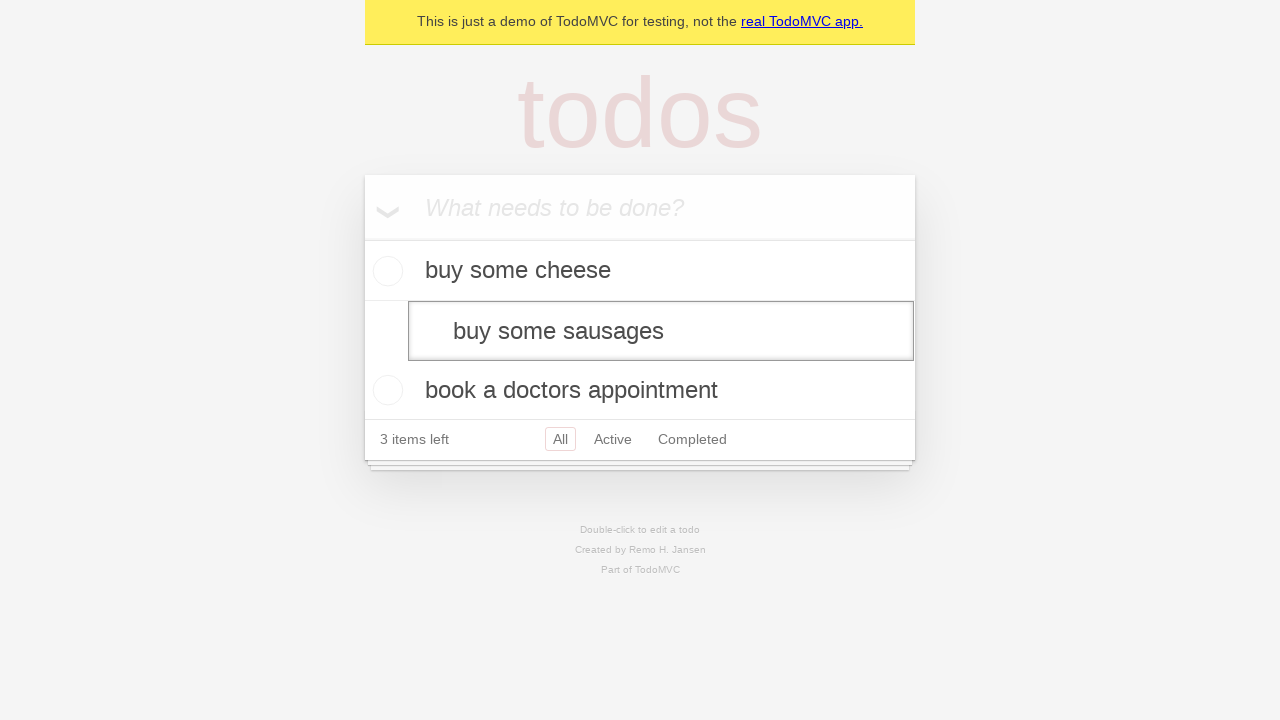

Pressed Enter to save edit and verify text is trimmed on .todo-list li >> nth=1 >> .edit
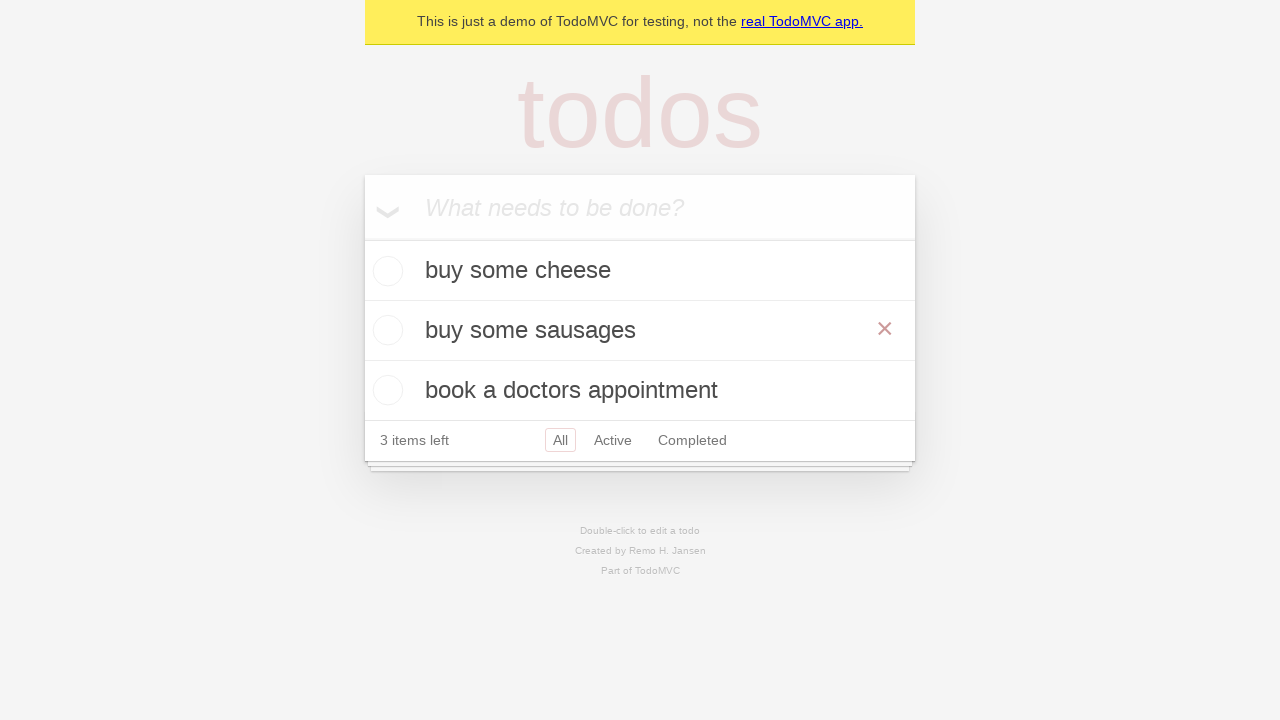

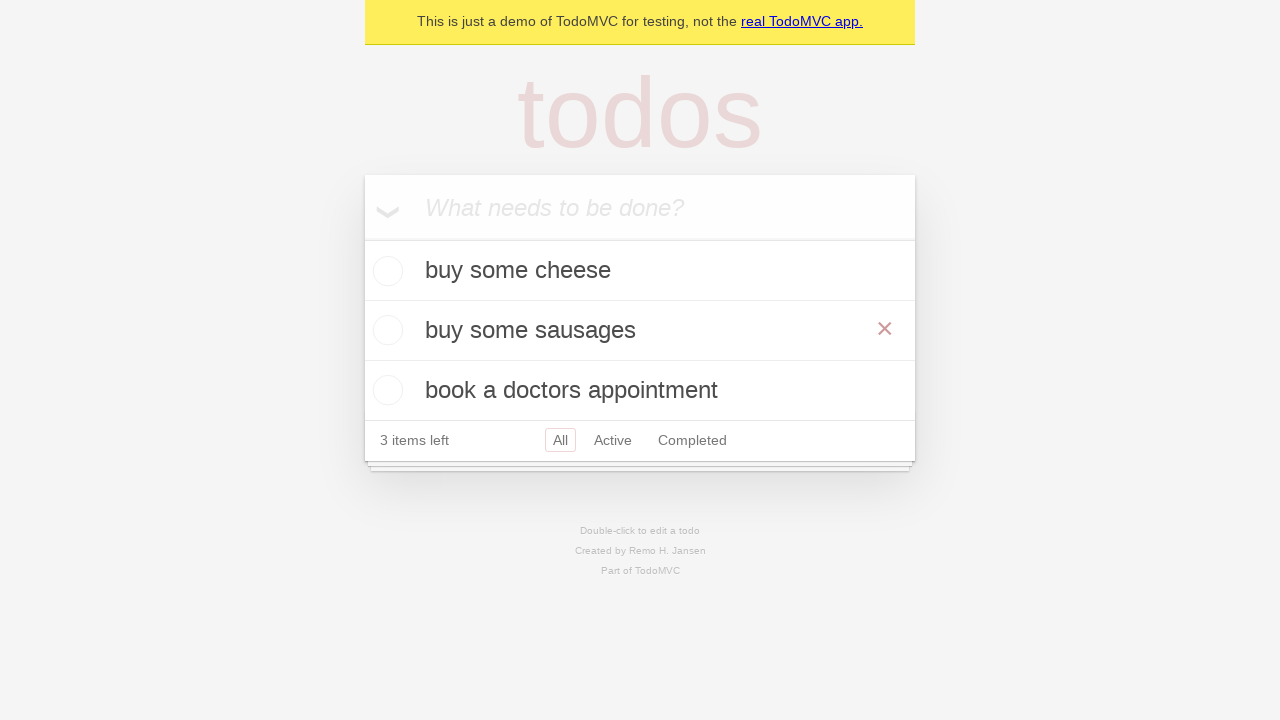